Tests nested frames navigation by clicking on the Nested Frames link, switching through frame hierarchy (frame-top then frame-middle), and verifying the content element is accessible within the nested frame.

Starting URL: https://the-internet.herokuapp.com/

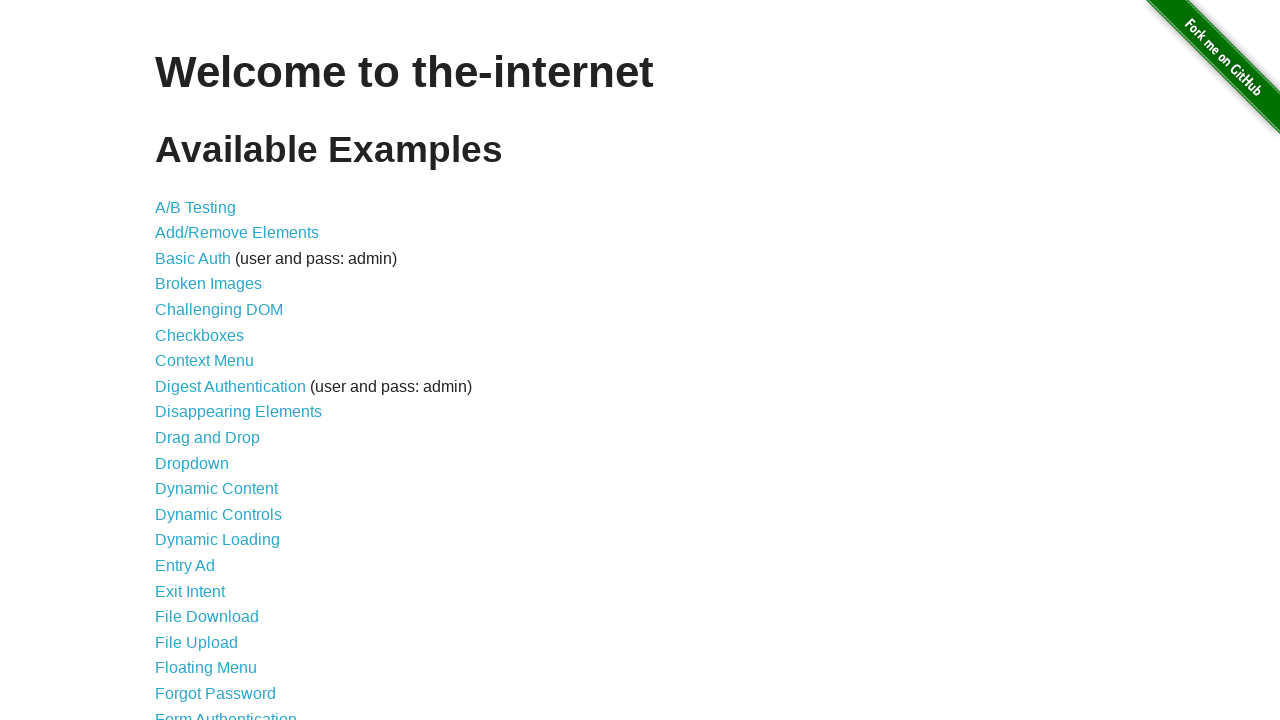

Clicked on the 'Nested Frames' link at (210, 395) on xpath=//*[text()='Nested Frames']
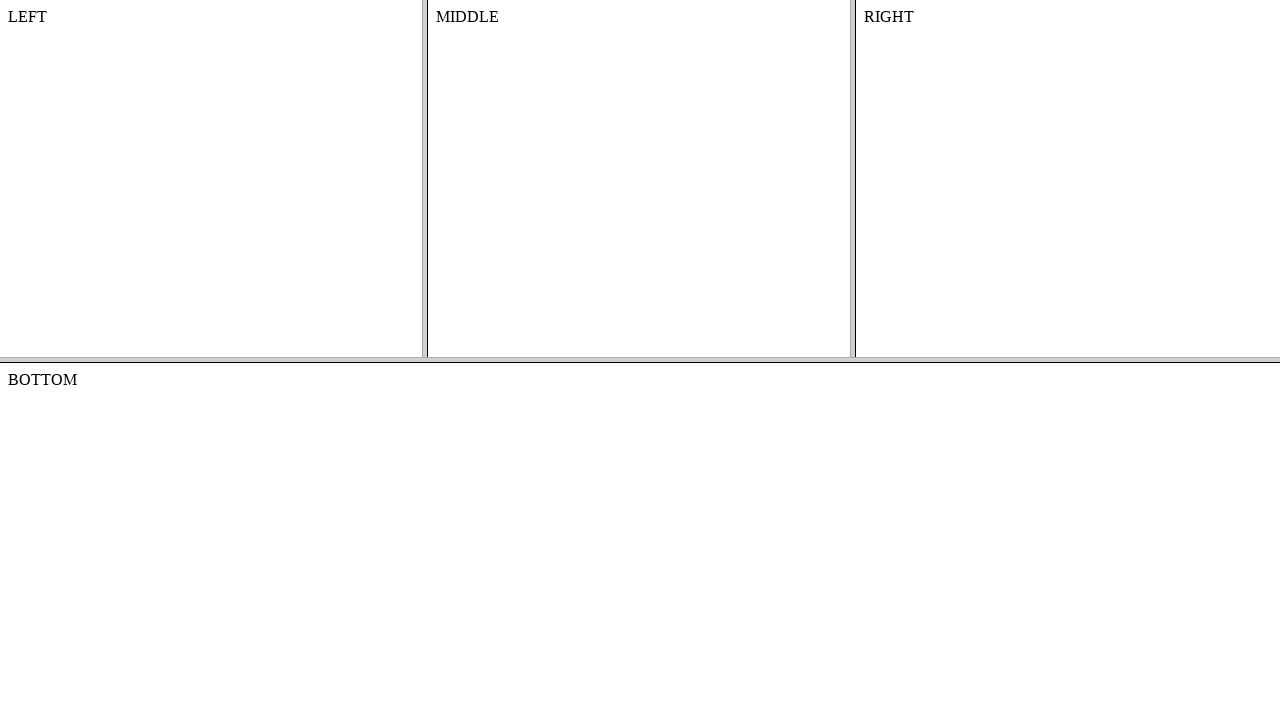

Located and switched to the top frame (frame-top)
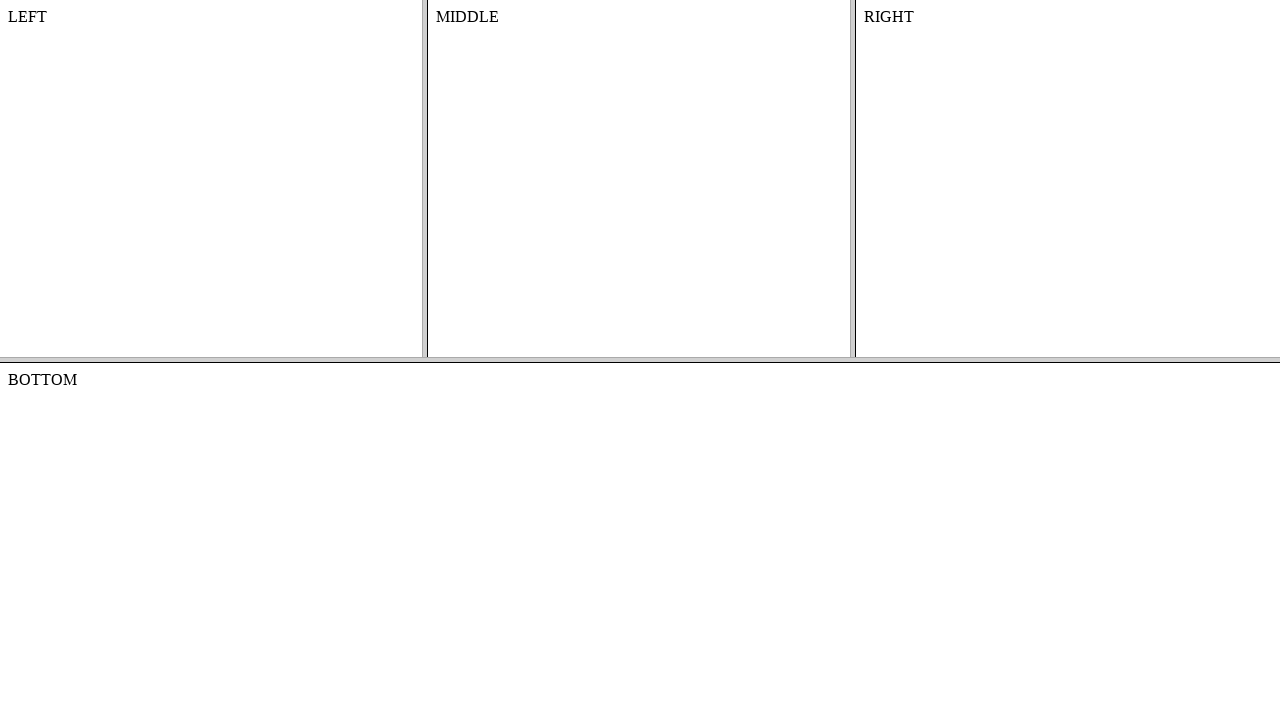

Located and switched to the middle frame (frame-middle) within the top frame
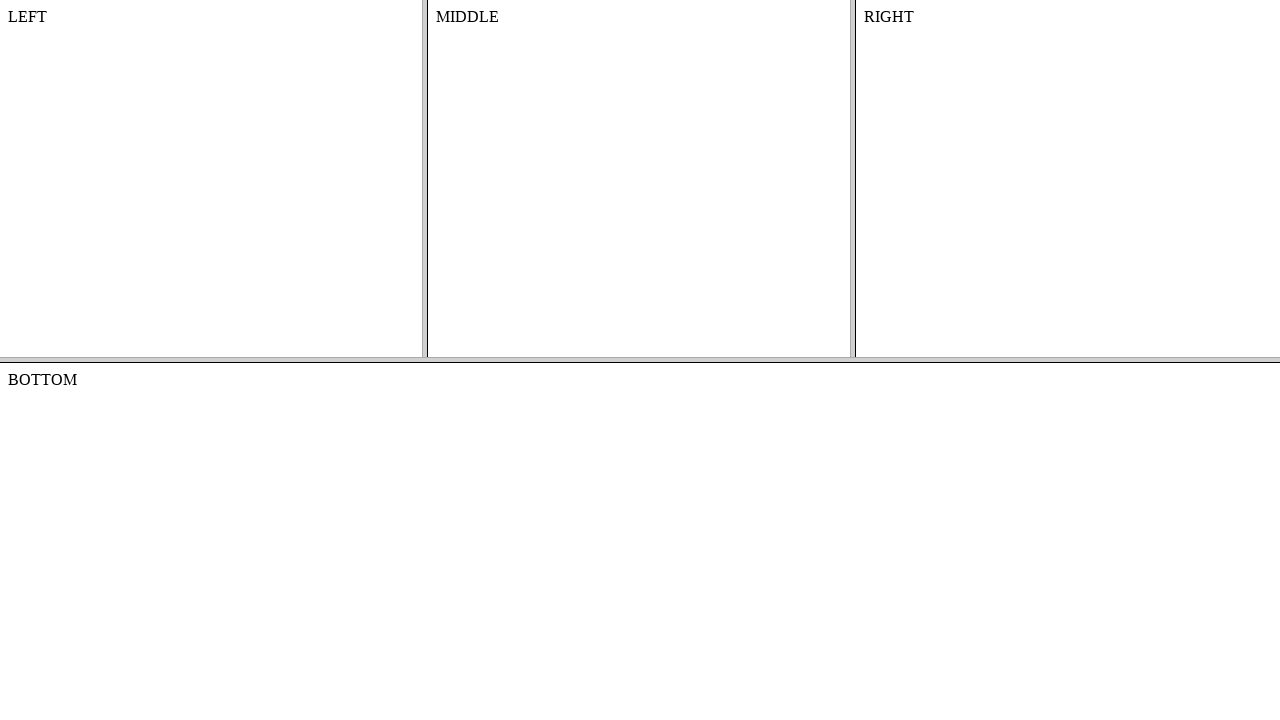

Located the content element (#content) within the nested frame
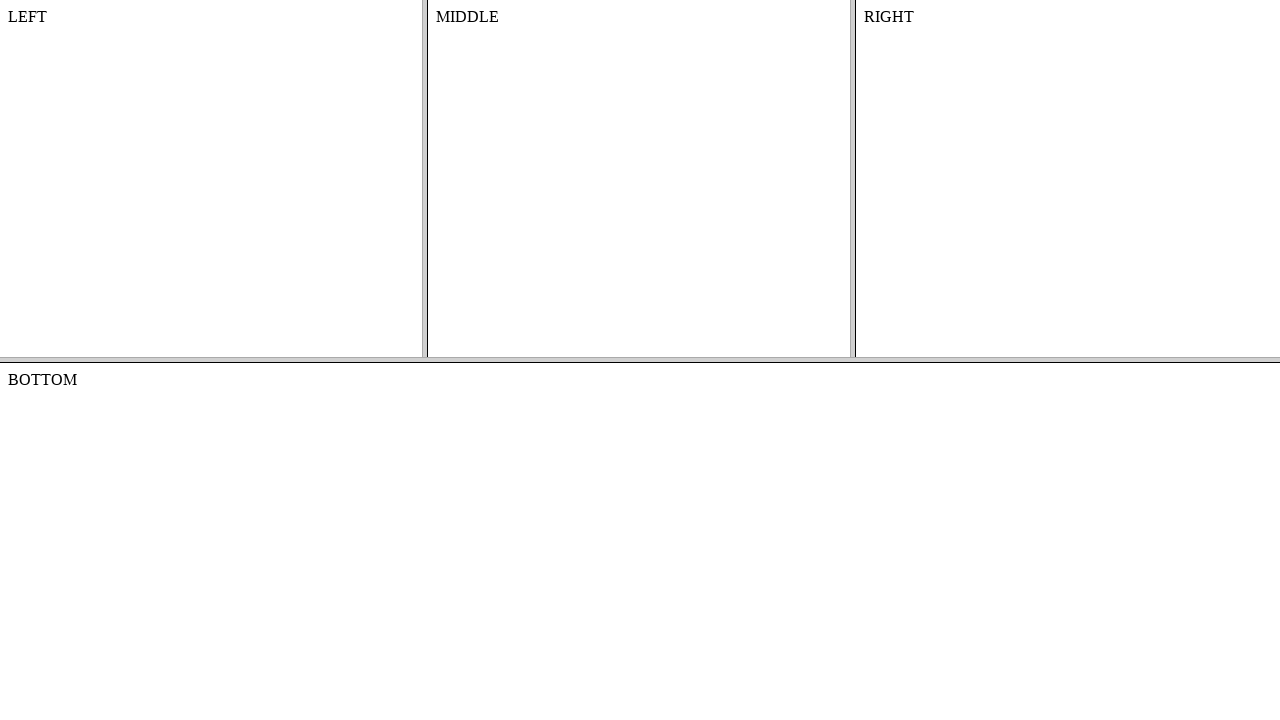

Waited for the content element to be available
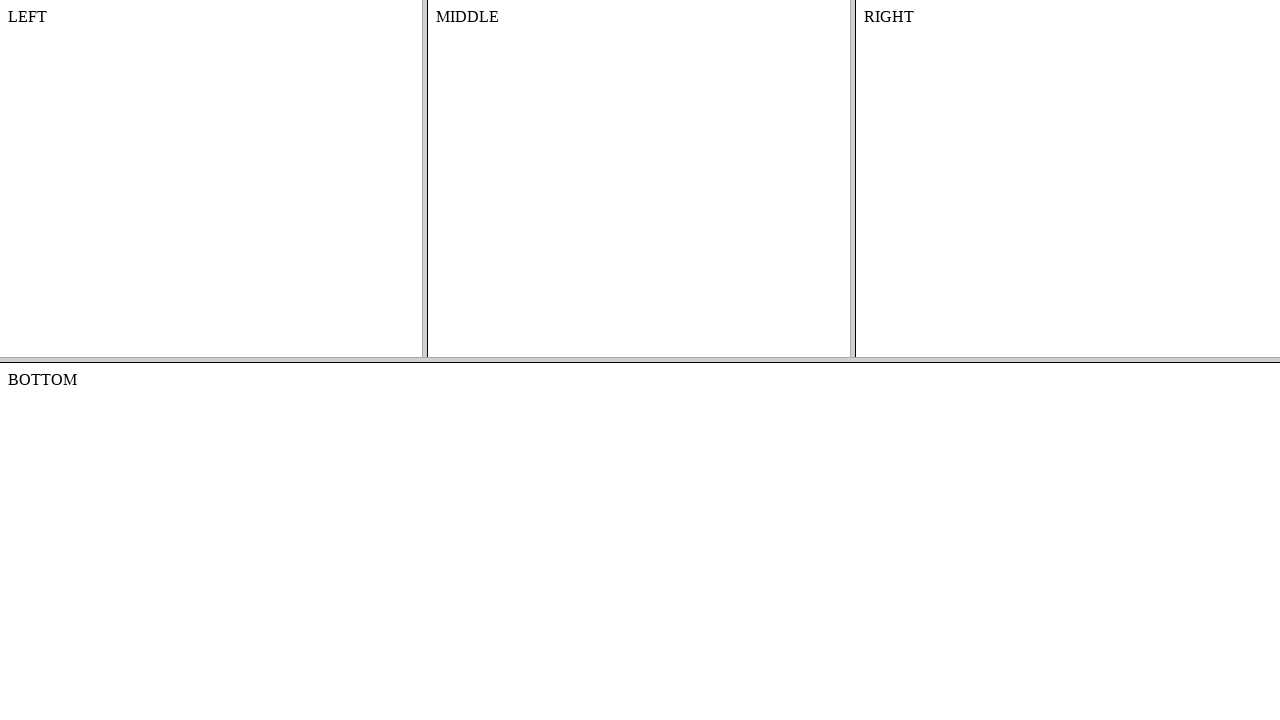

Verified that the content element contains text (assertion passed)
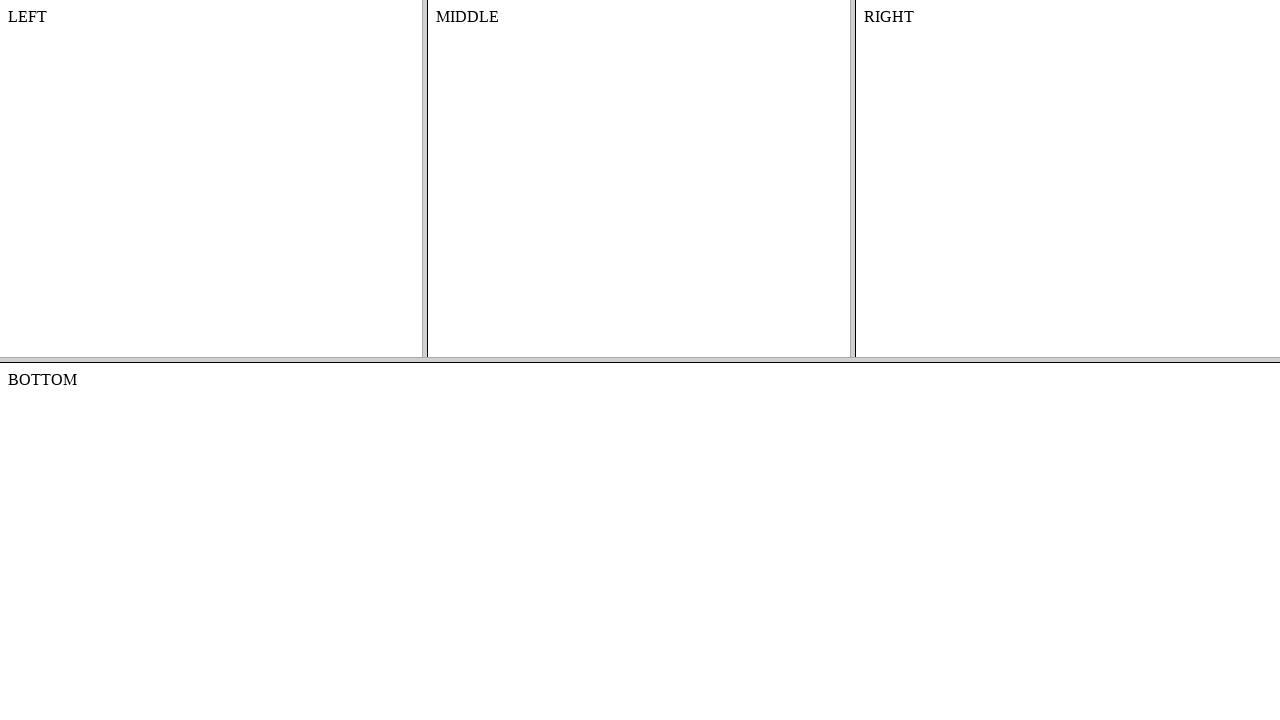

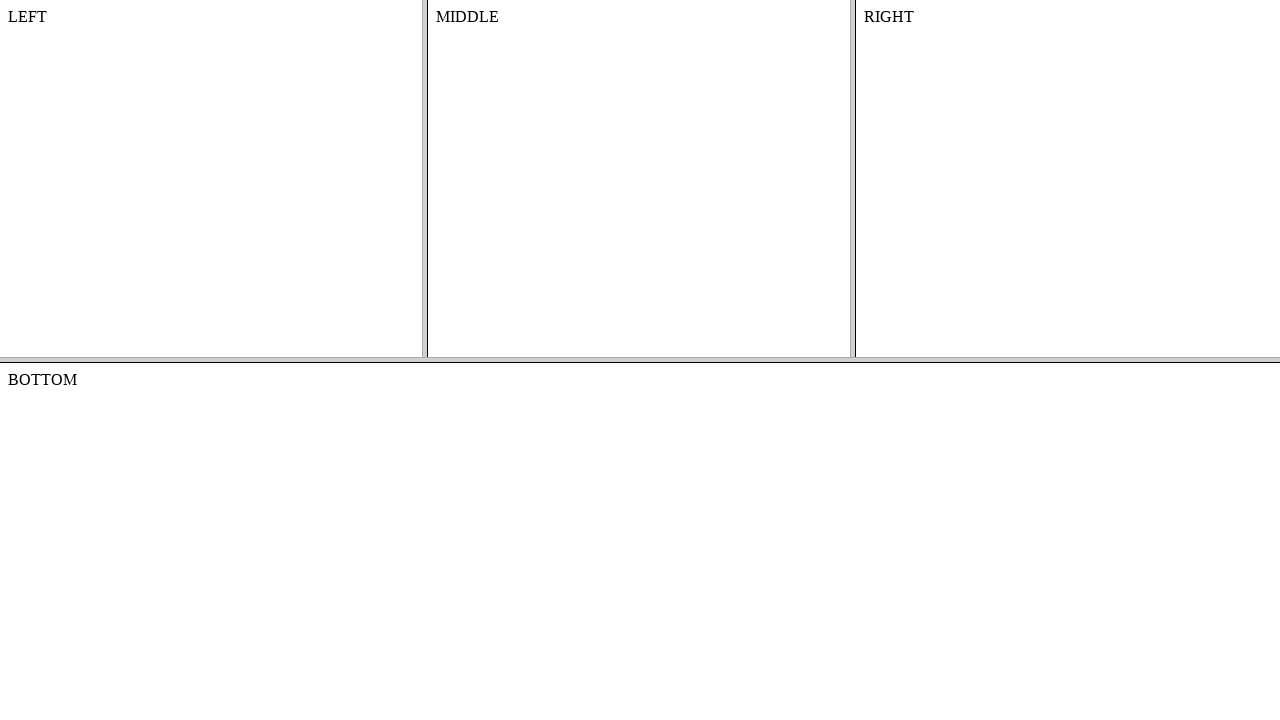